Tests different mouse click interactions on buttons including double-click, right-click, and regular click

Starting URL: https://demoqa.com/buttons

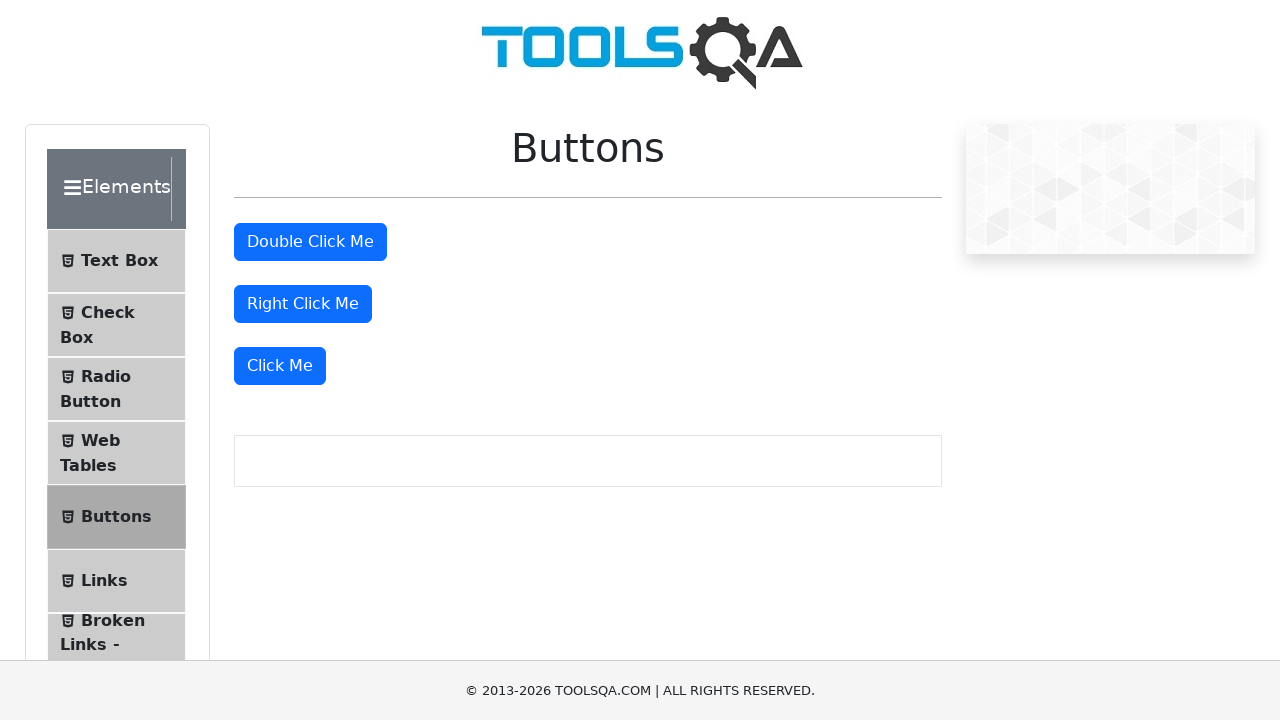

Double-clicked the double-click button at (310, 242) on xpath=//button[@id='doubleClickBtn']
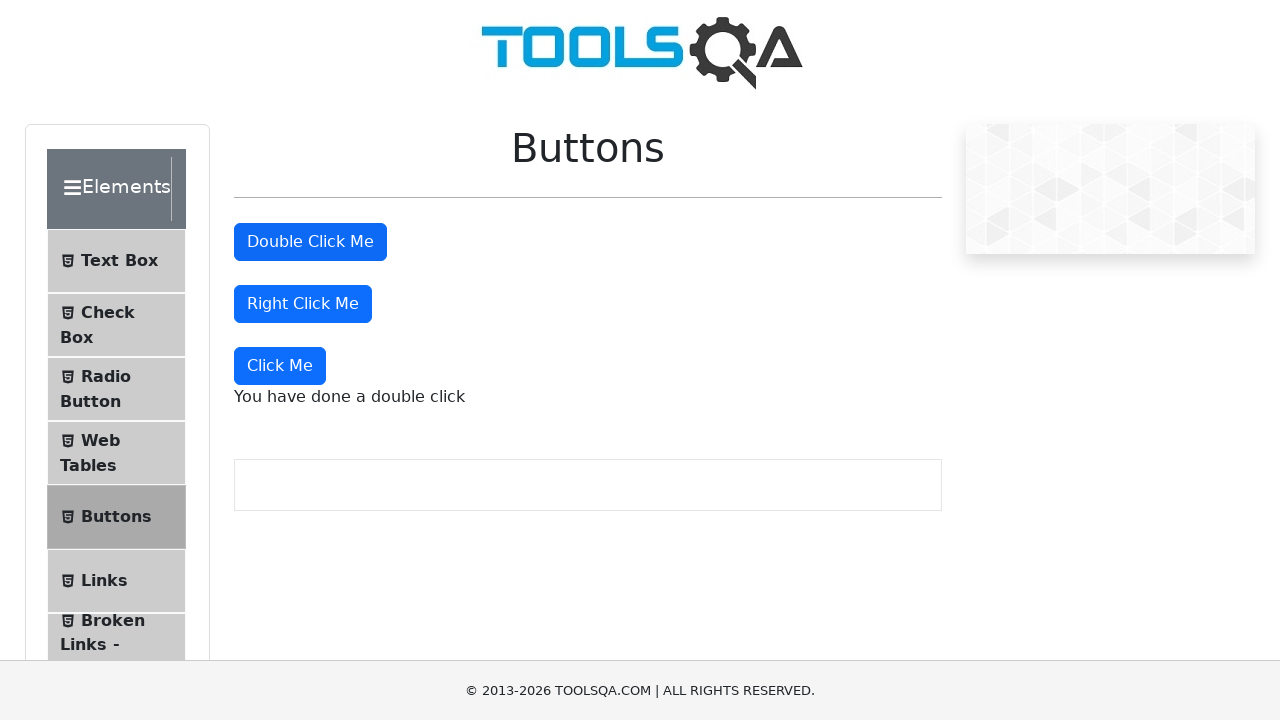

Right-clicked the right-click button at (303, 304) on //button[@id='rightClickBtn']
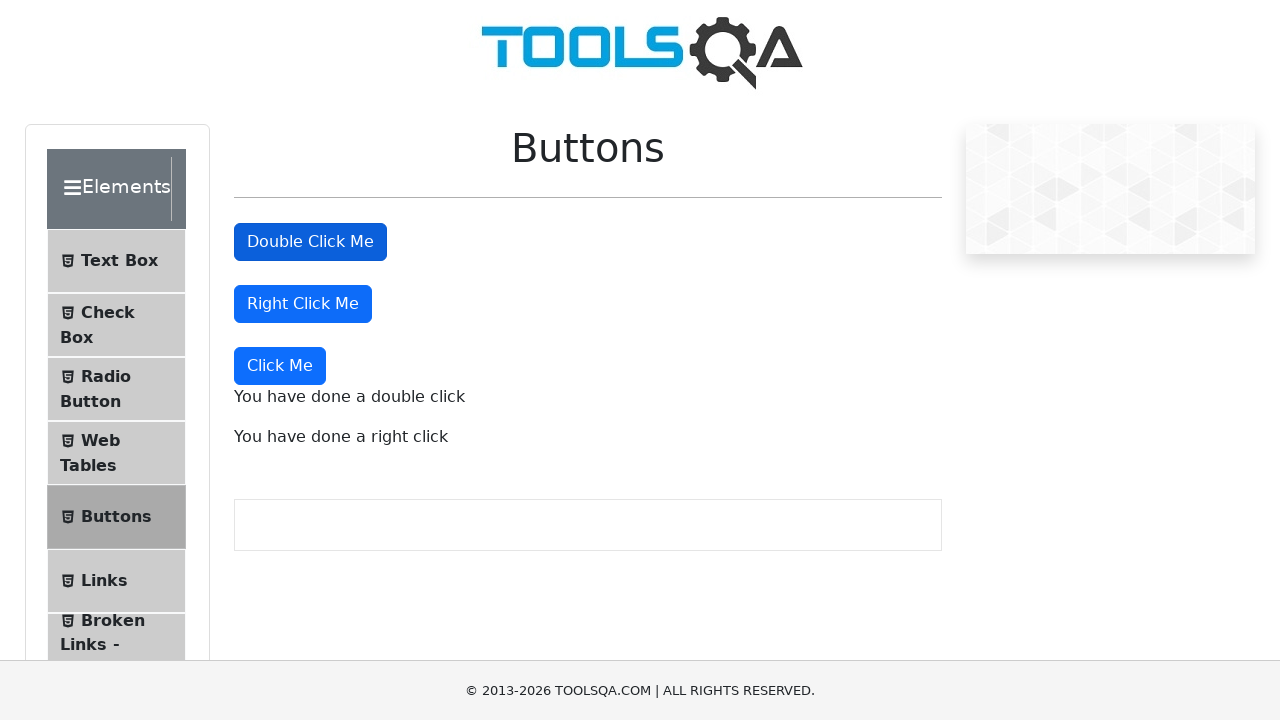

Clicked the 'Click Me' button with regular left-click at (280, 366) on xpath=//button[text()='Click Me']
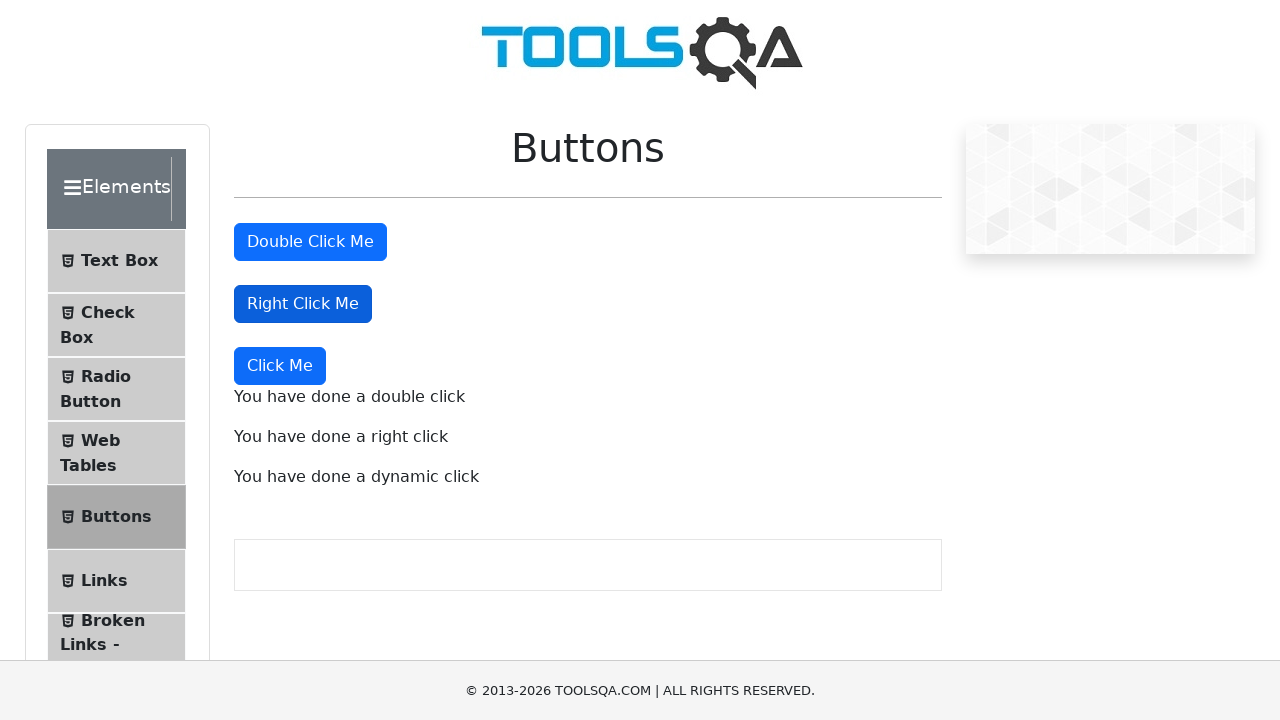

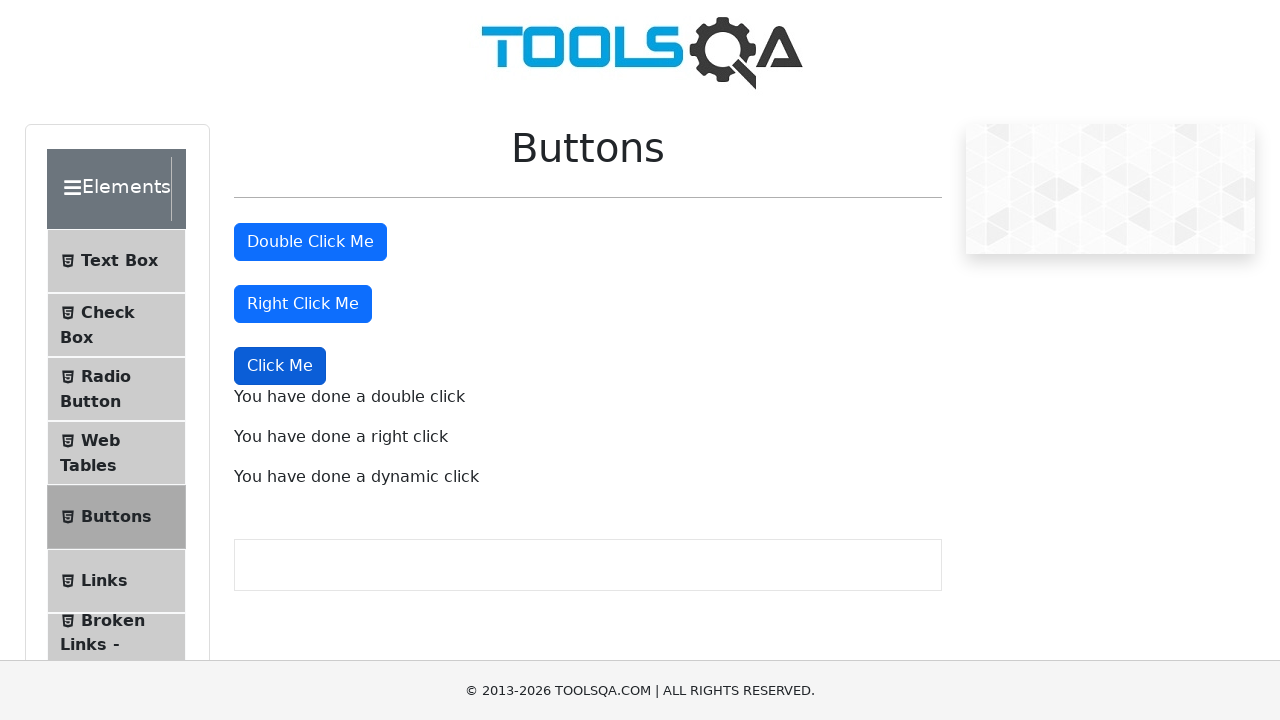